Tests jQuery UI selectable functionality by selecting multiple items using click and hold interactions

Starting URL: https://jqueryui.com/selectable/

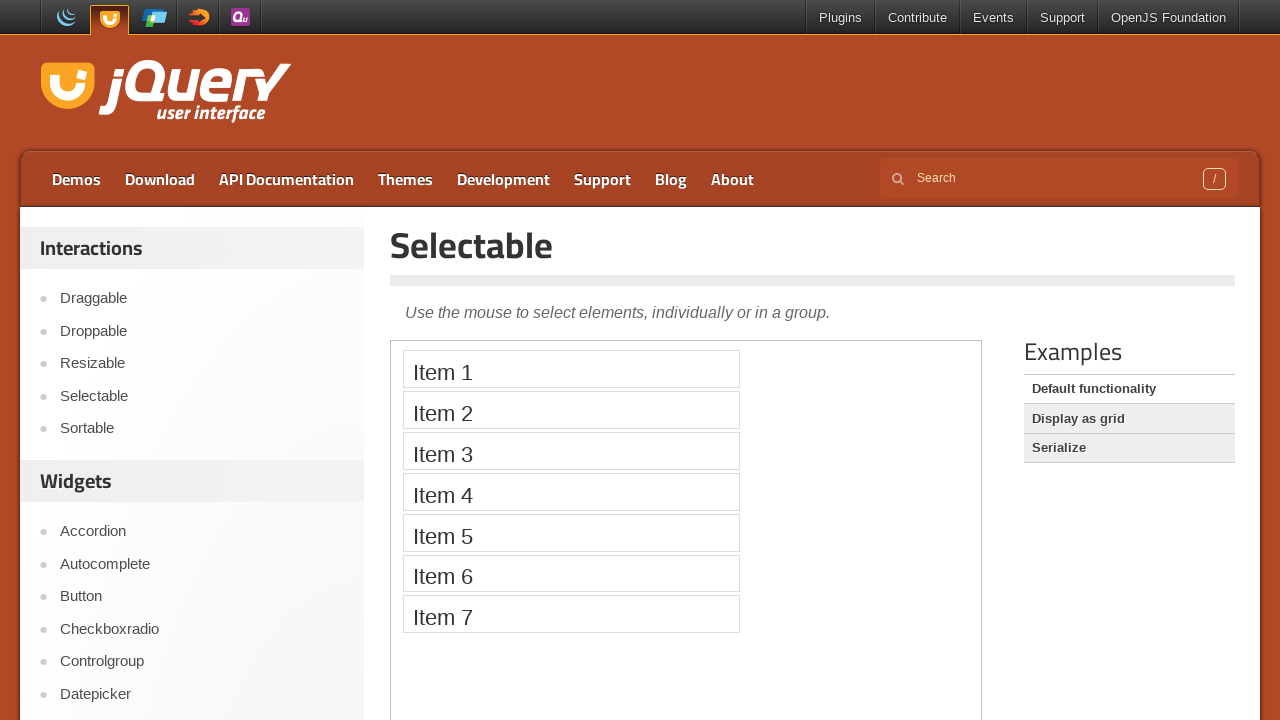

Located the demo iframe for jQuery UI selectable
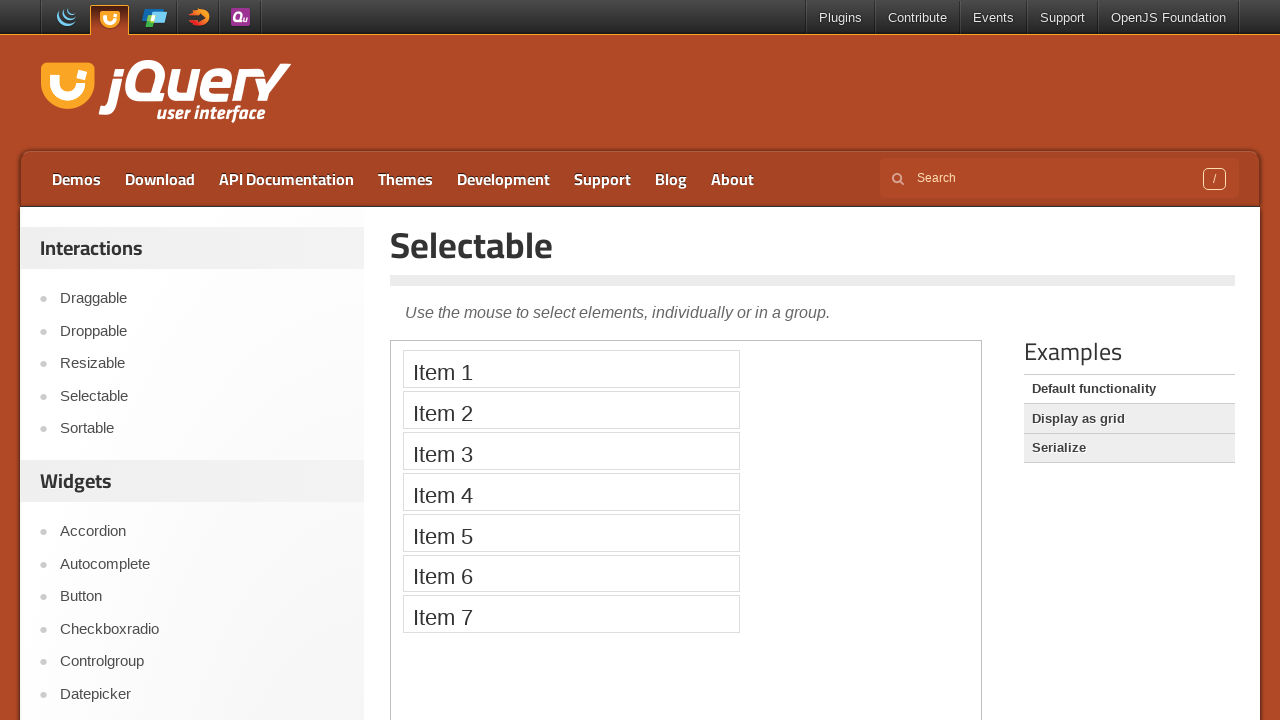

Located Item 1 element in the frame
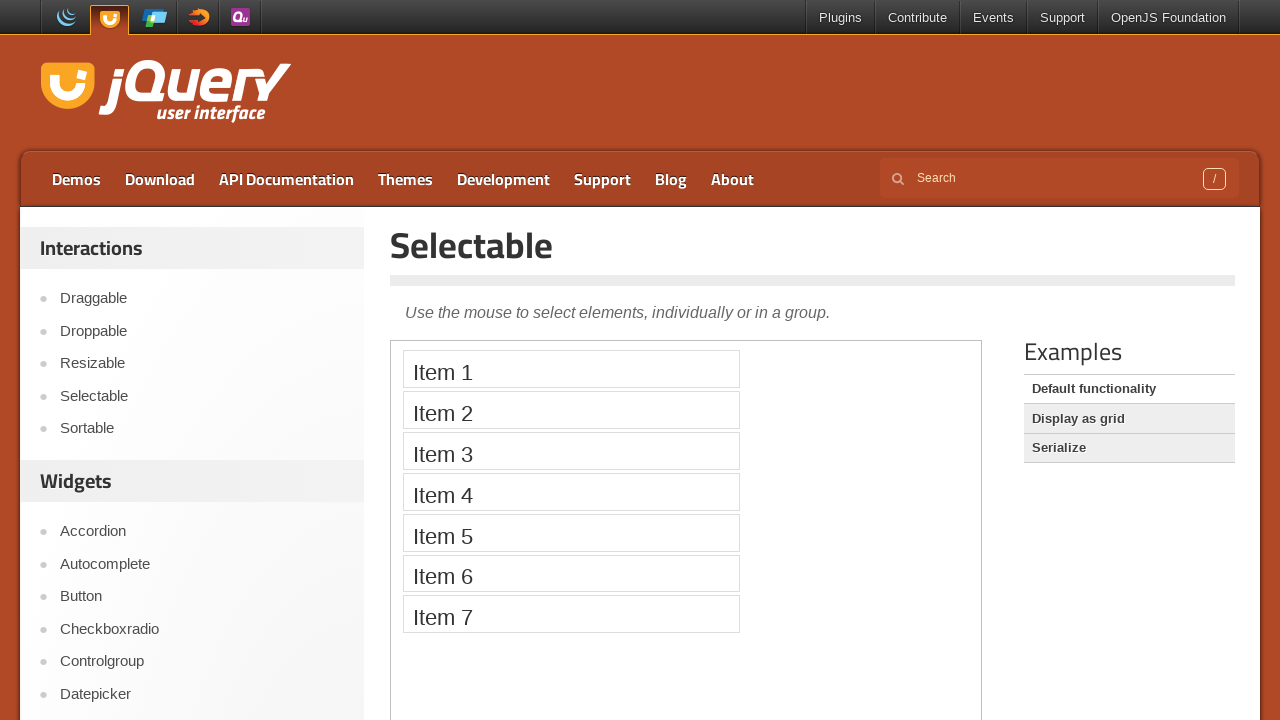

Located Item 4 element in the frame
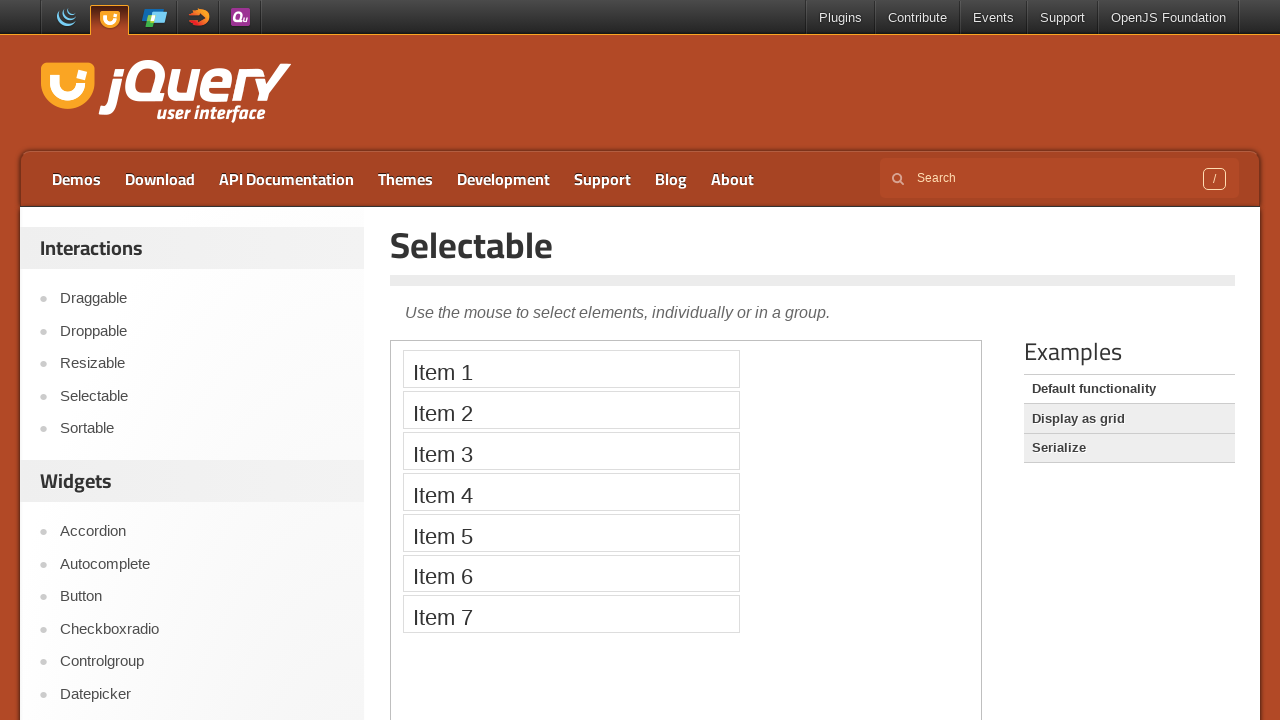

Moved mouse to Item 1 at (571, 369)
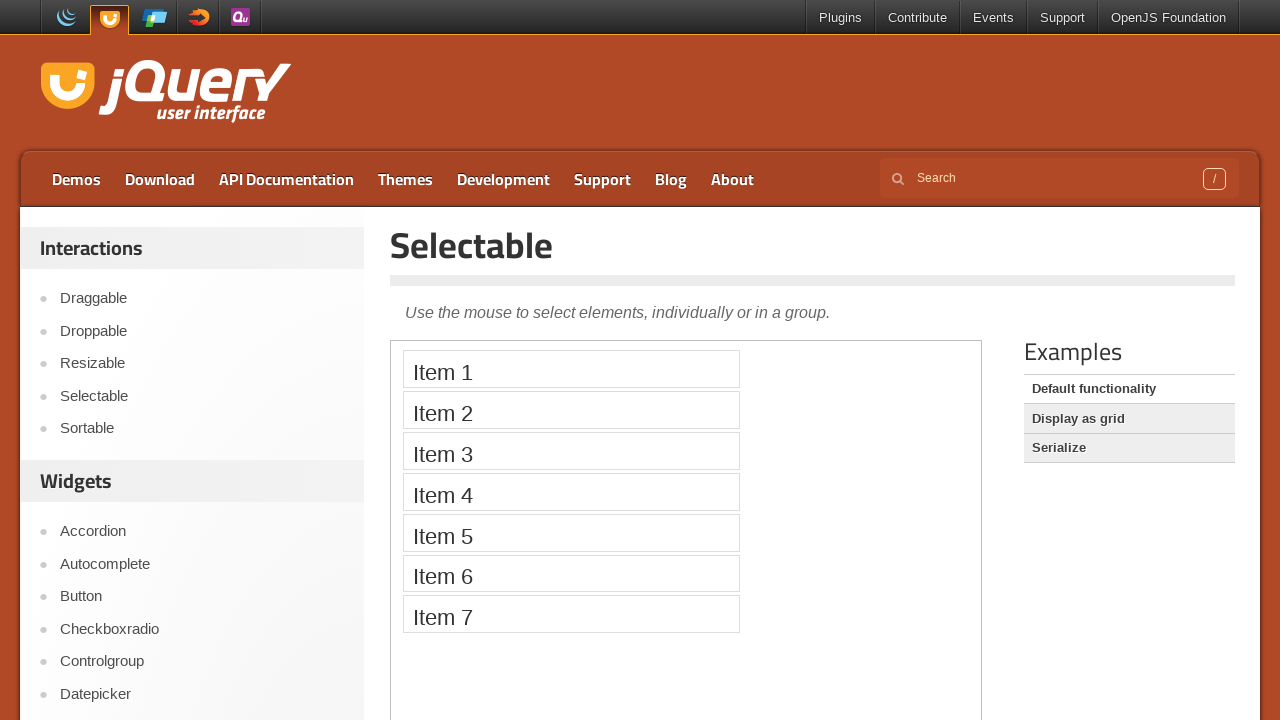

Pressed mouse button down on Item 1 at (571, 369)
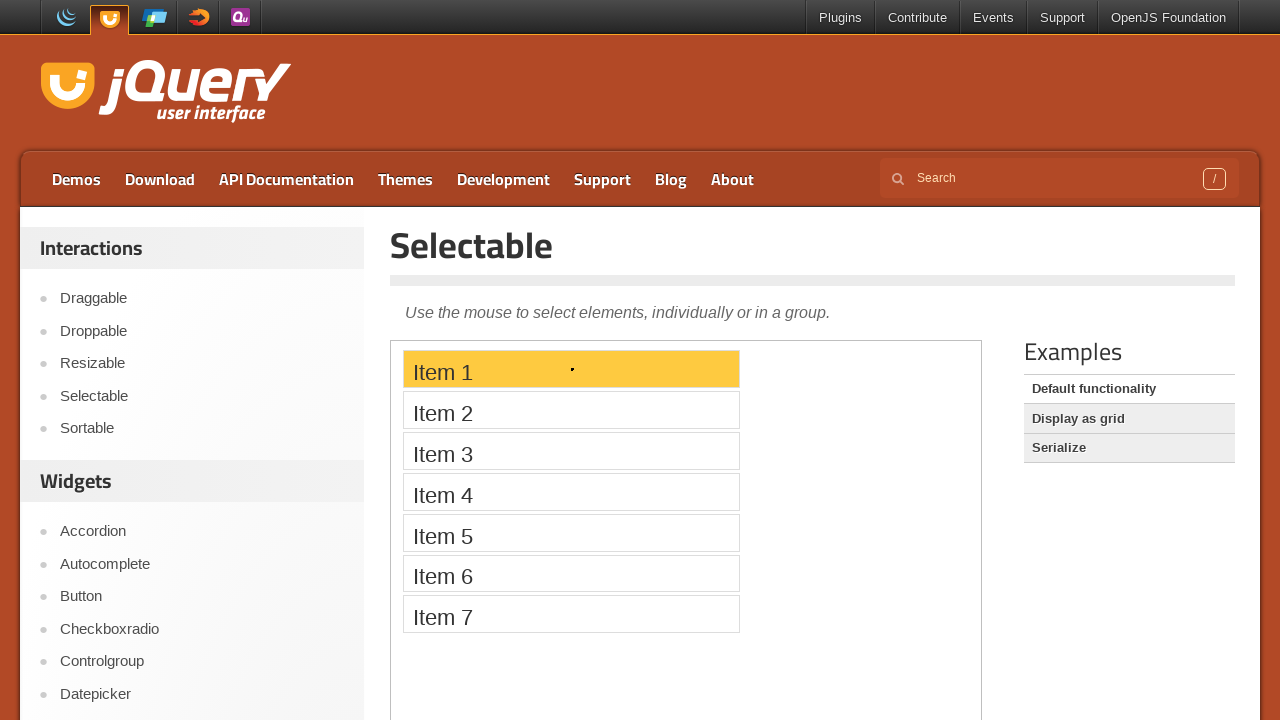

Dragged mouse to Item 4 while holding button down at (571, 492)
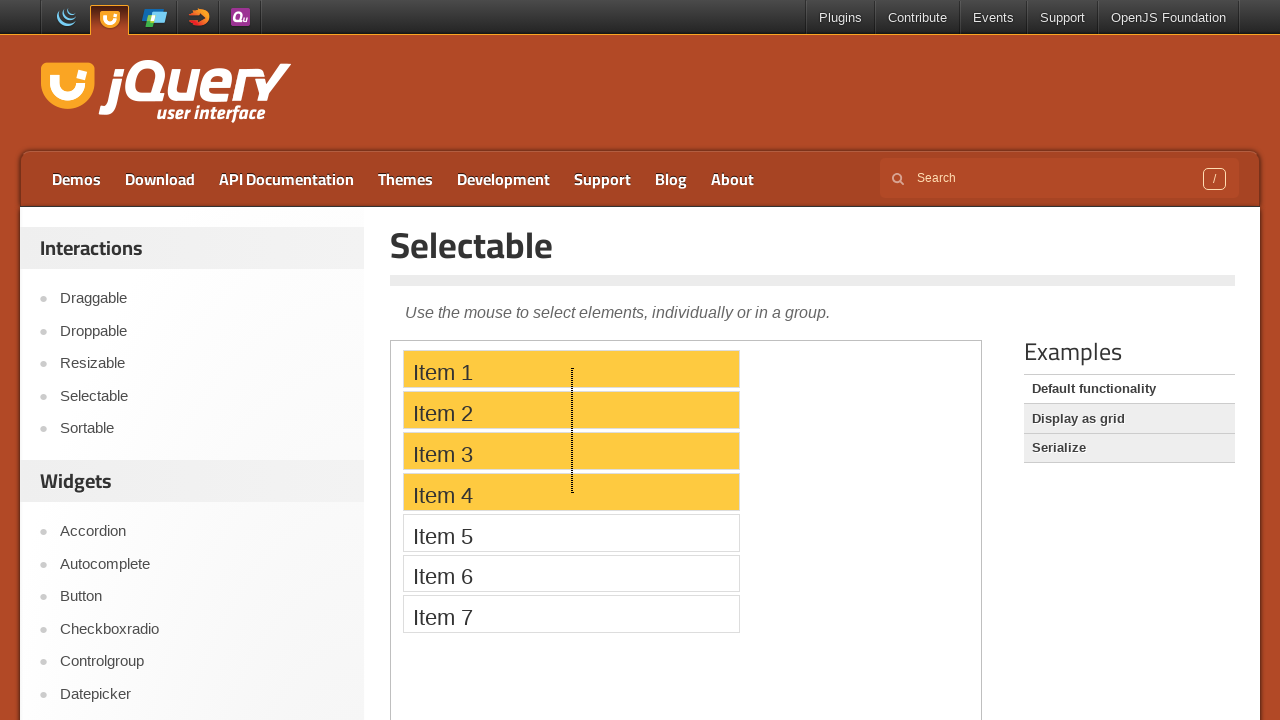

Released mouse button to complete selection of items 1 through 4 at (571, 492)
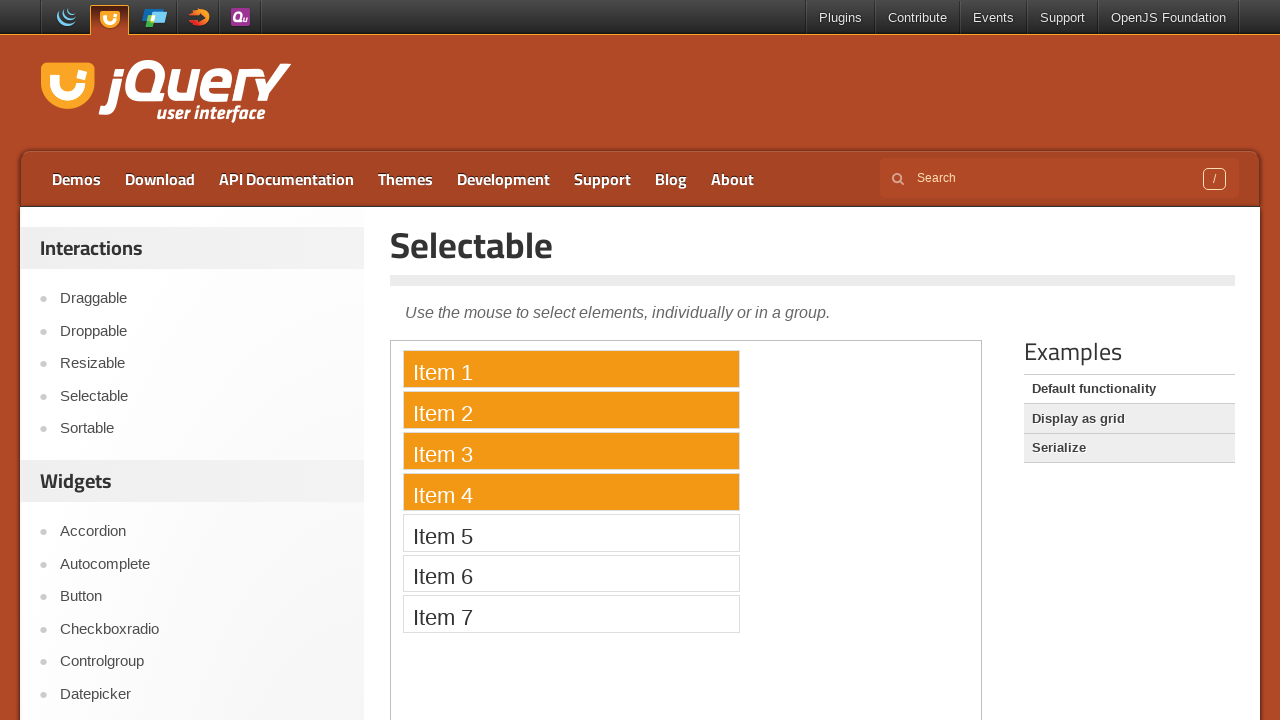

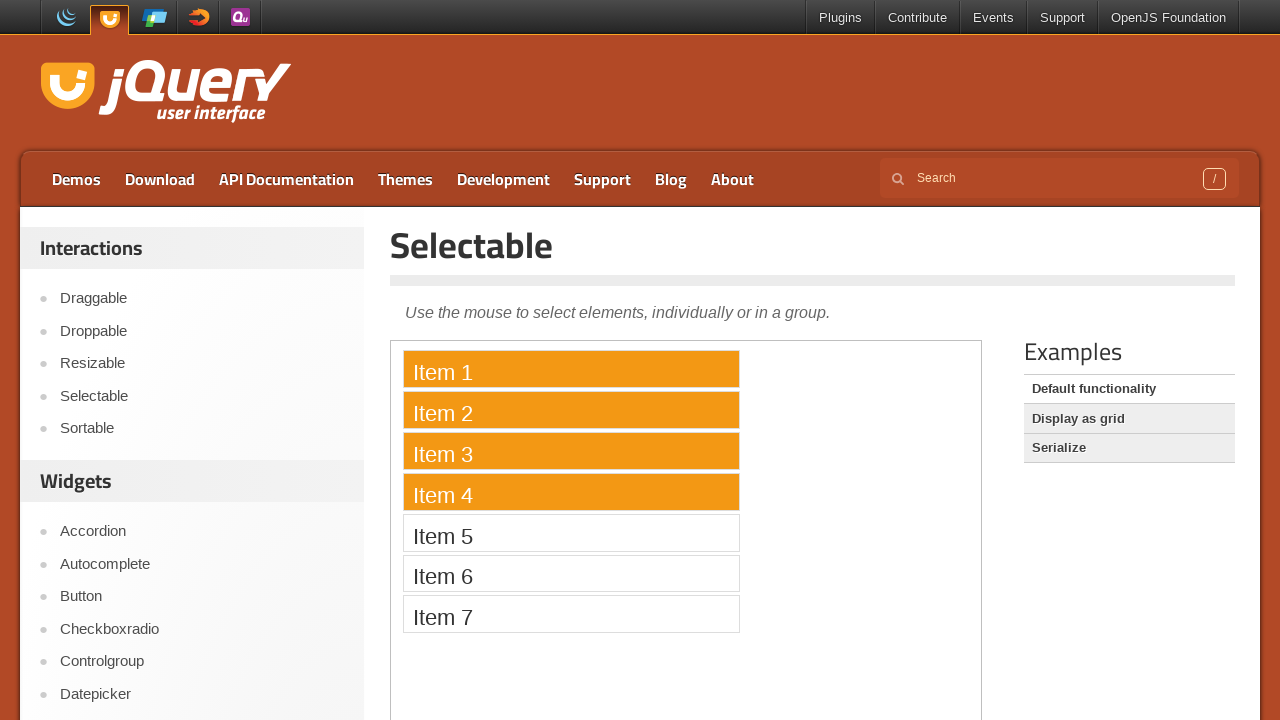